Tests product availability checking on Amul shop by entering a pincode and verifying availability indicators such as sold out alerts, add to cart button state, and notify me button presence.

Starting URL: https://shop.amul.com/en/product/amul-high-protein-rose-lassi-200-ml-or-pack-of-30

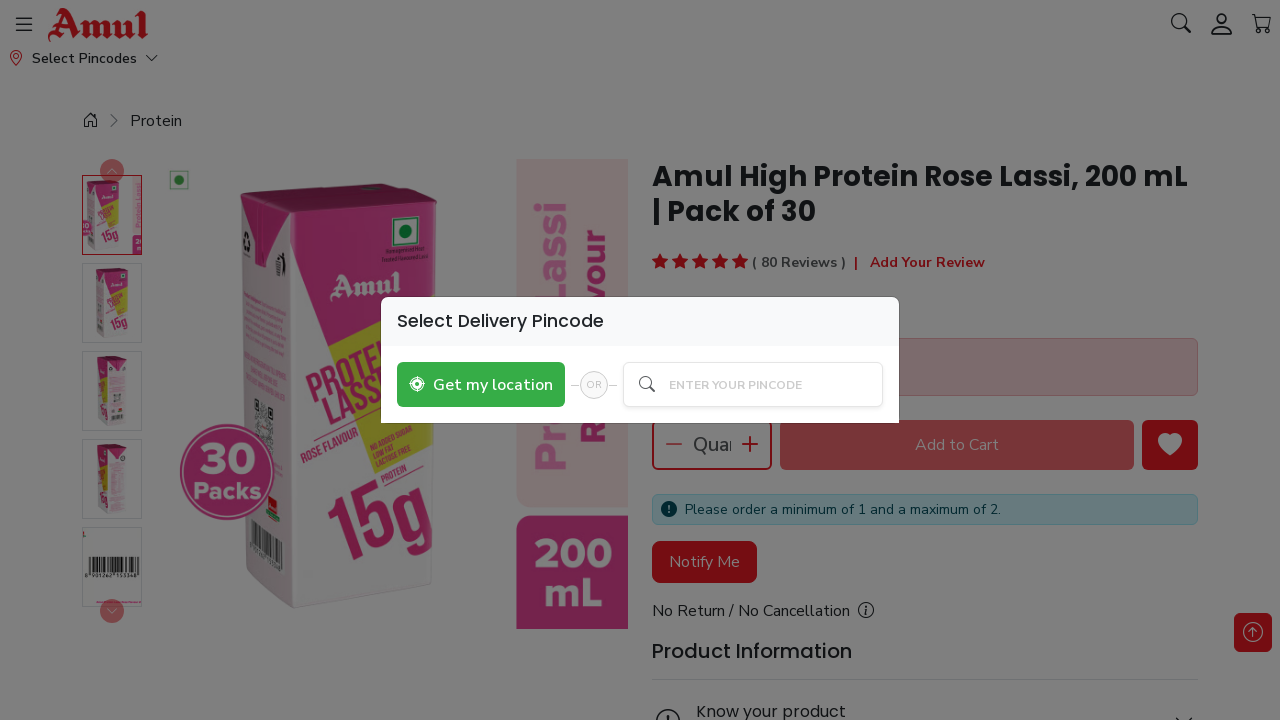

Checked for pincode modal elements
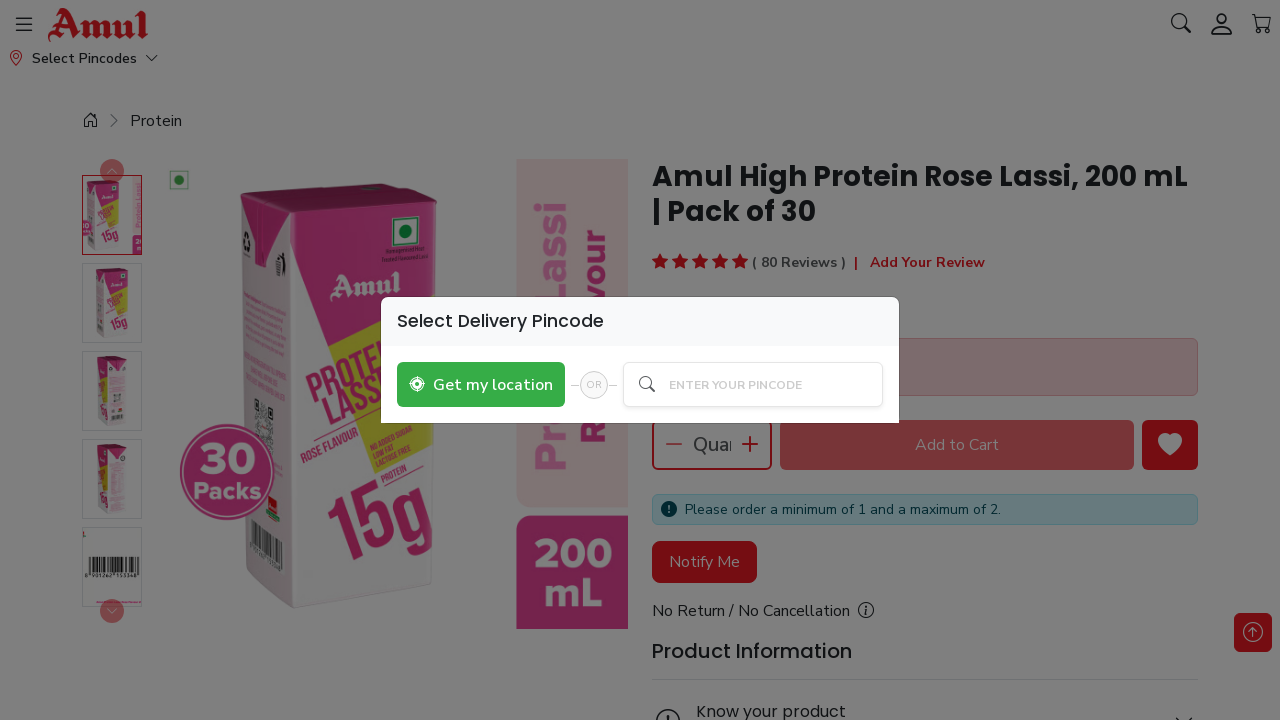

Checked for close button in modal
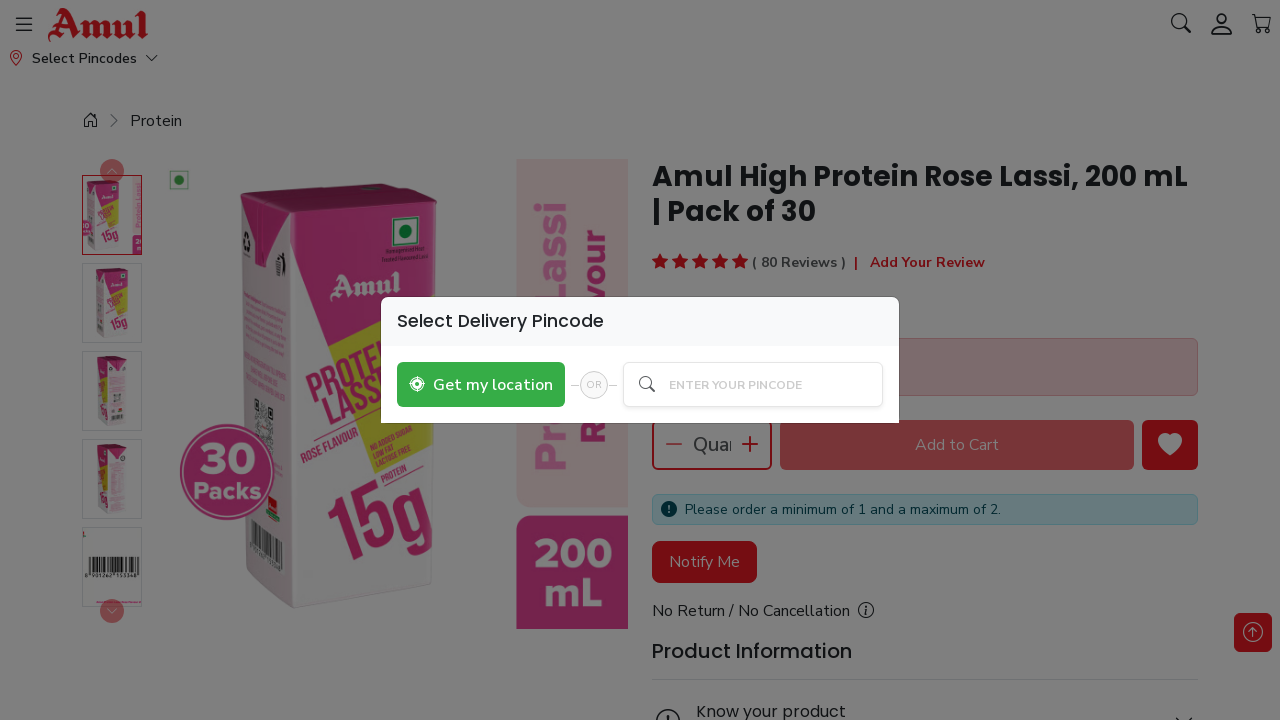

Checked for 'Get my location' button
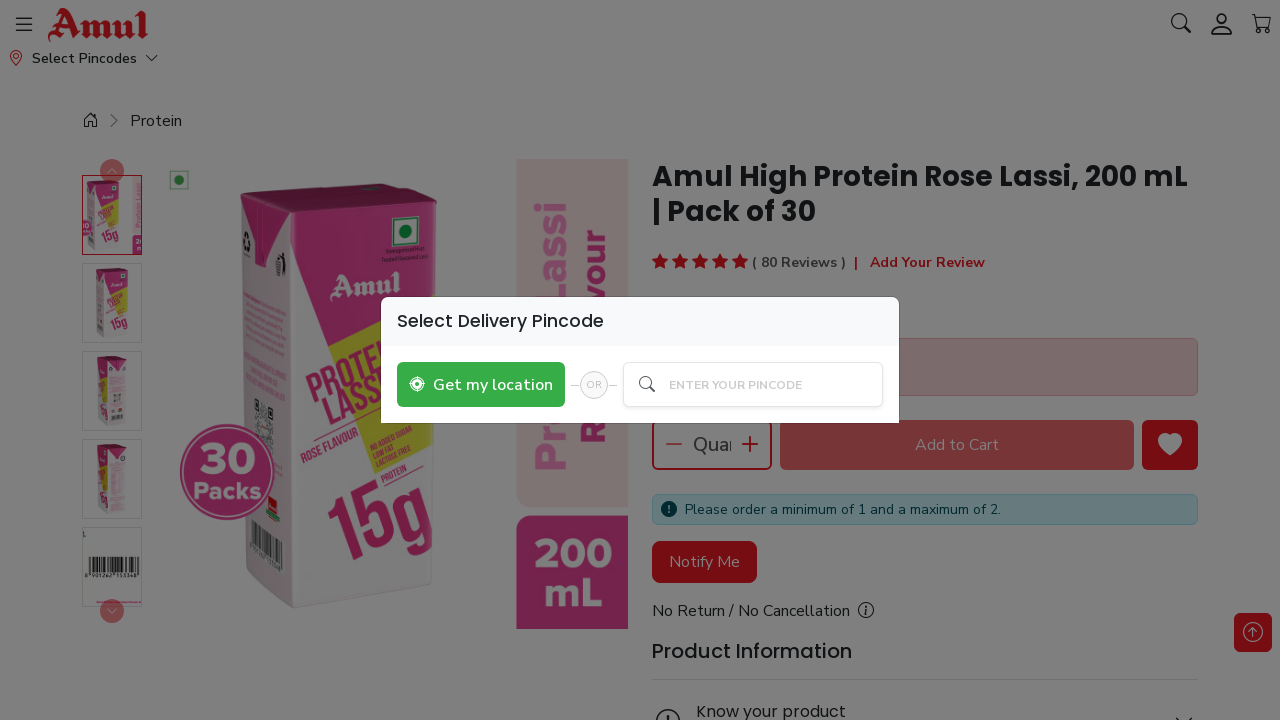

Located pincode input field
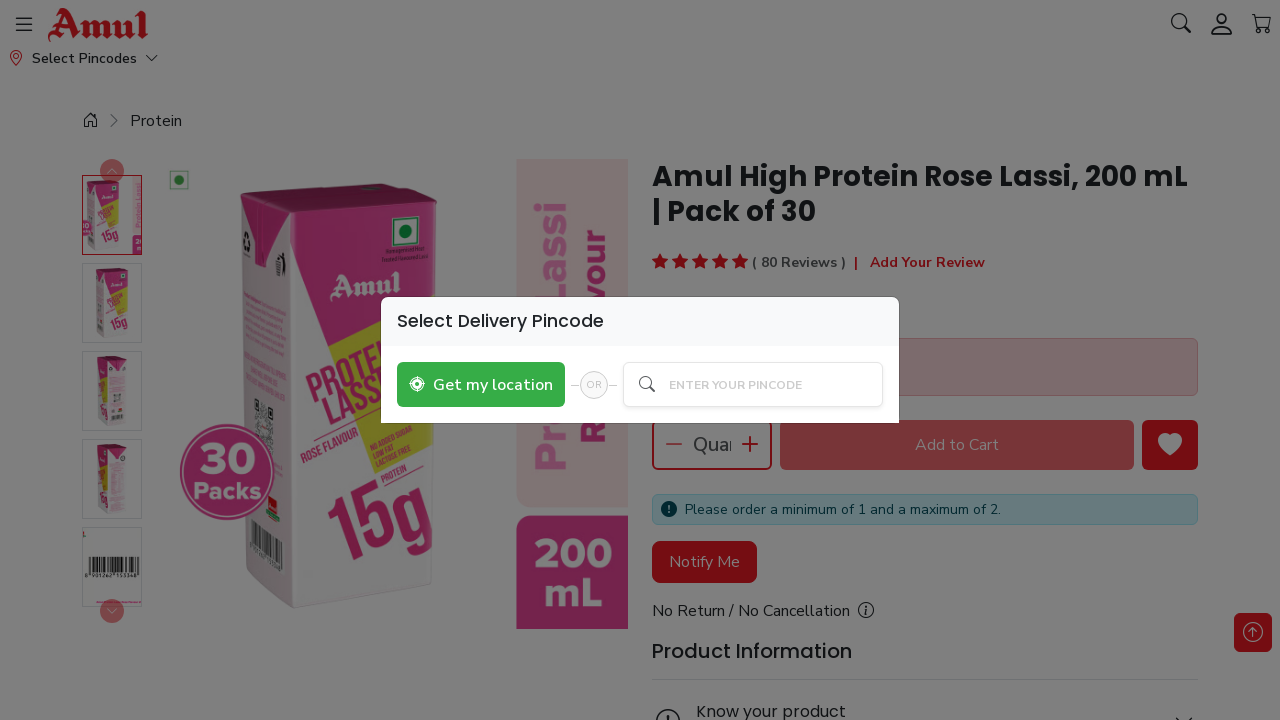

Entered pincode '400001' in pincode input field
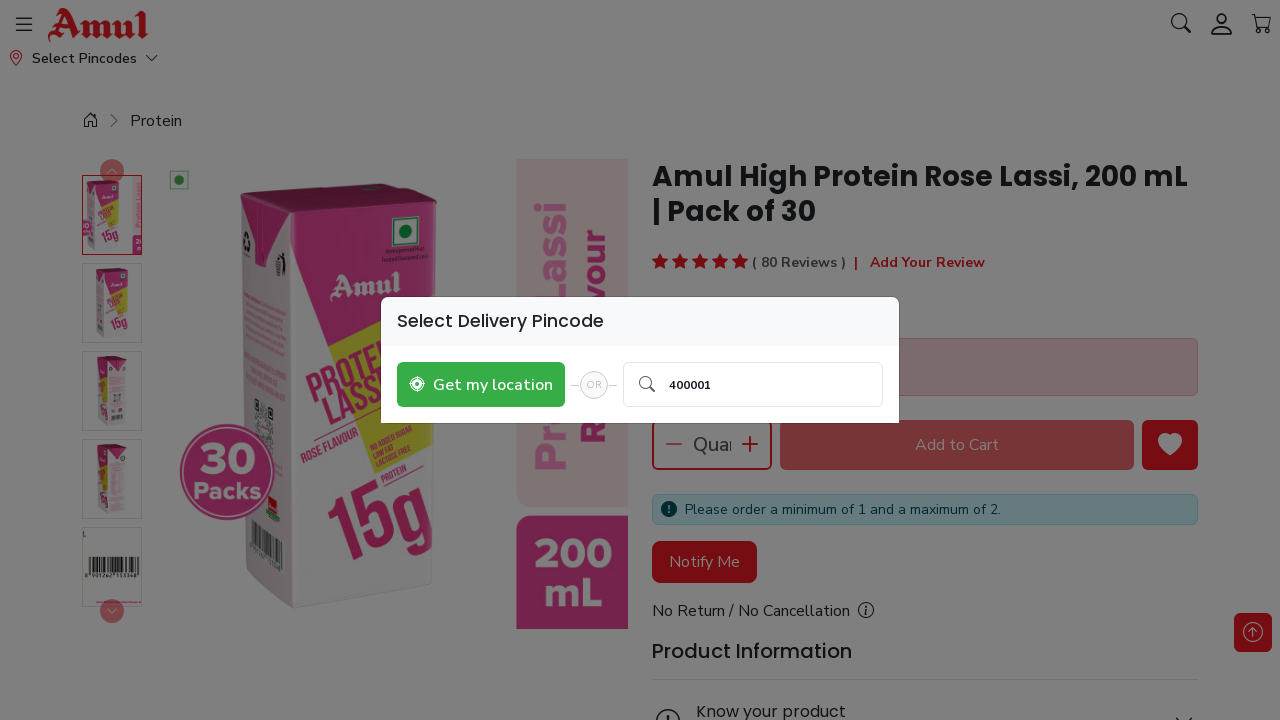

Waited 1 second for pincode input to process
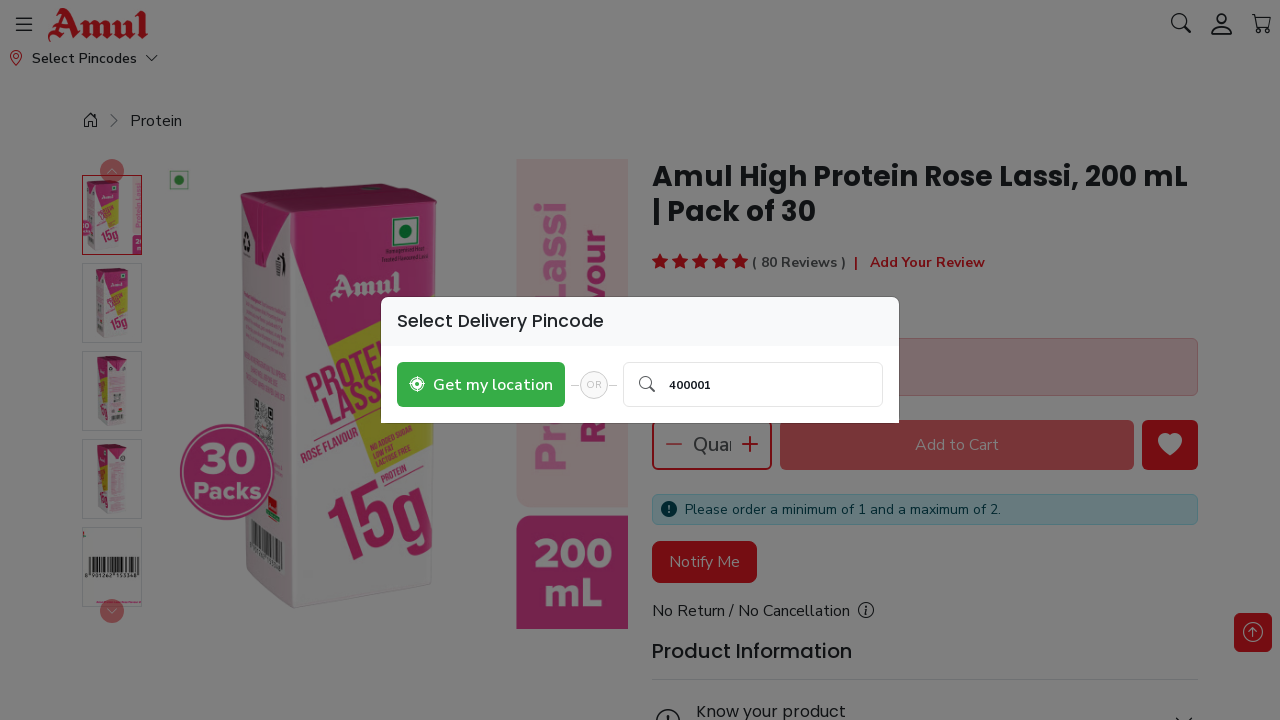

Checked for pincode suggestion dropdown
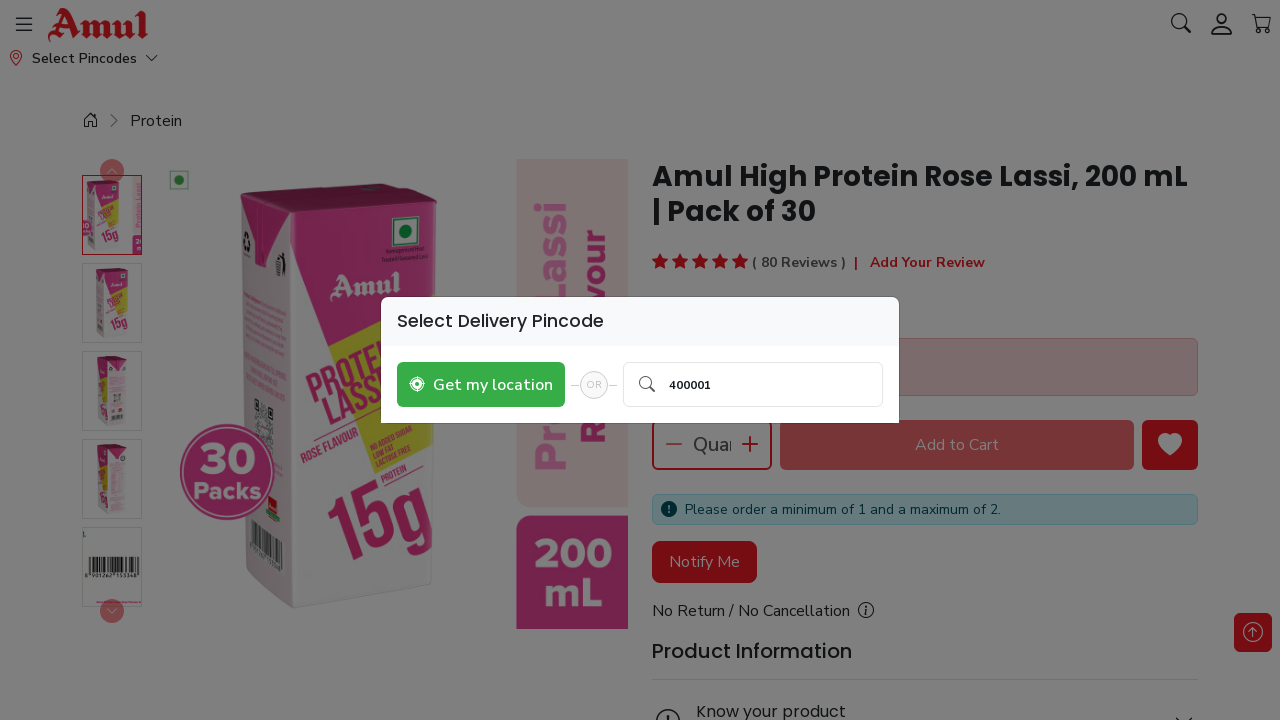

Pressed Enter to submit pincode
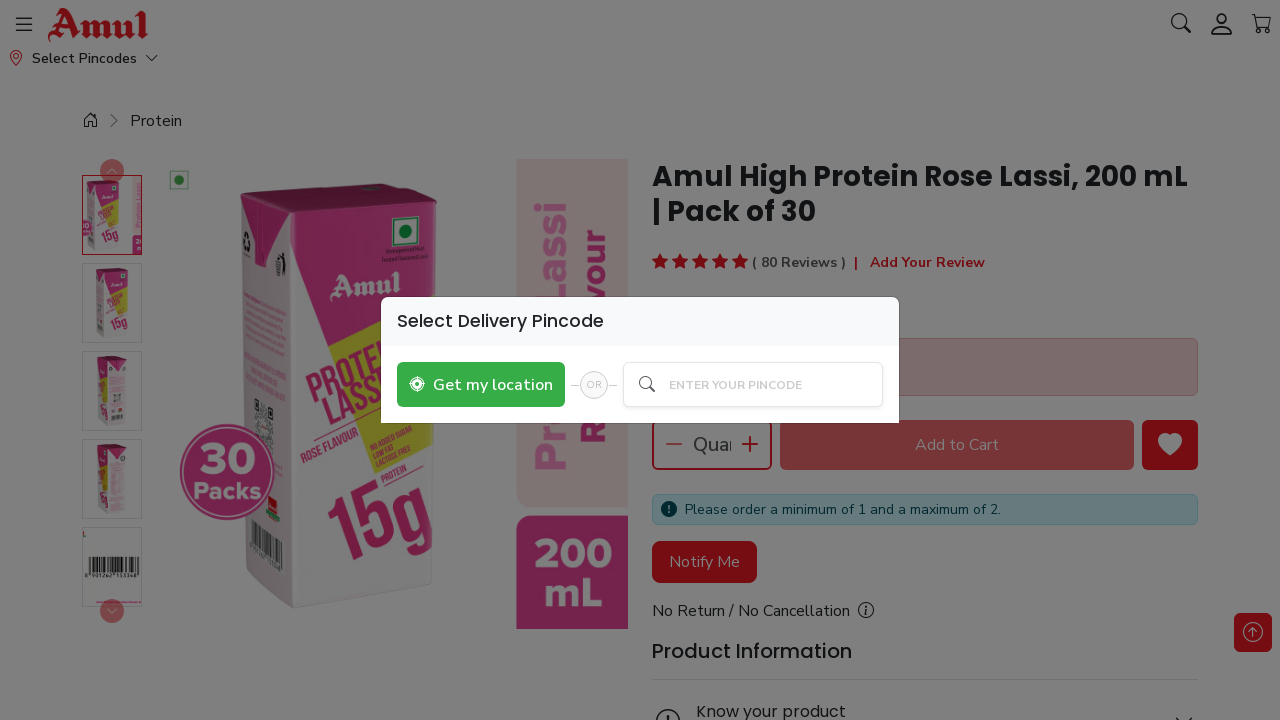

Waited 2 seconds for availability check to complete
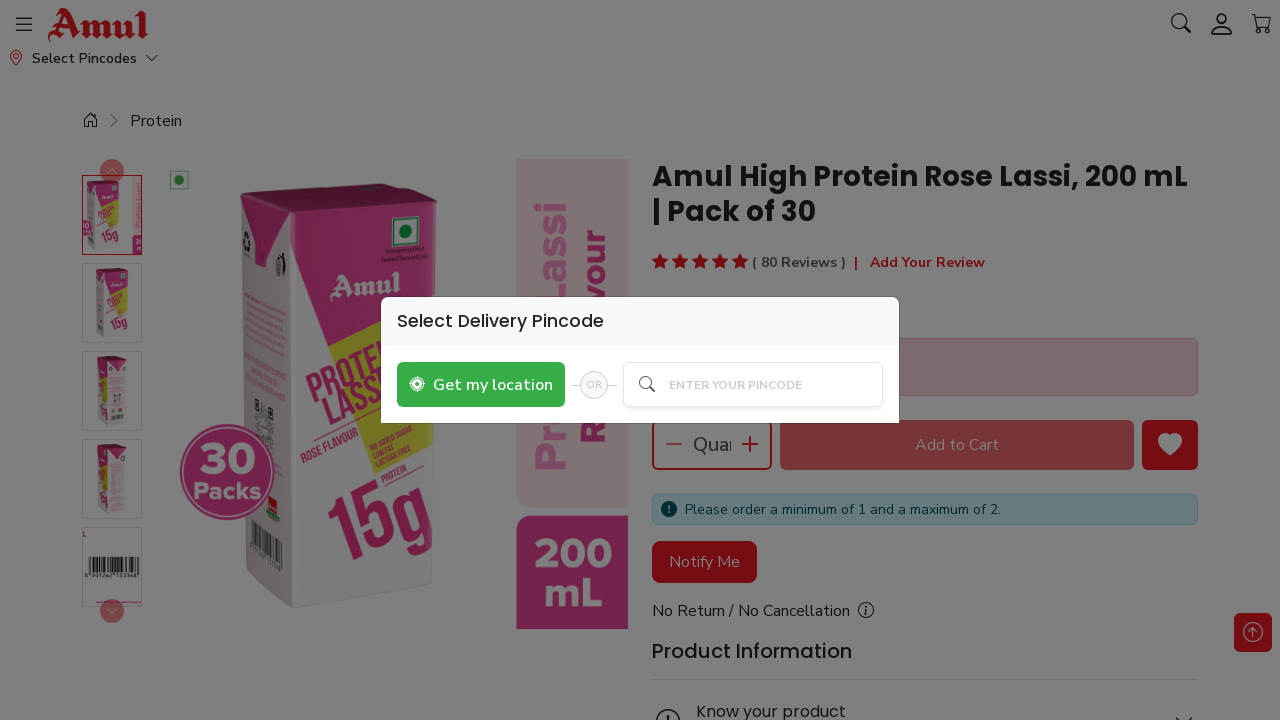

Checked for sold out alert indicator
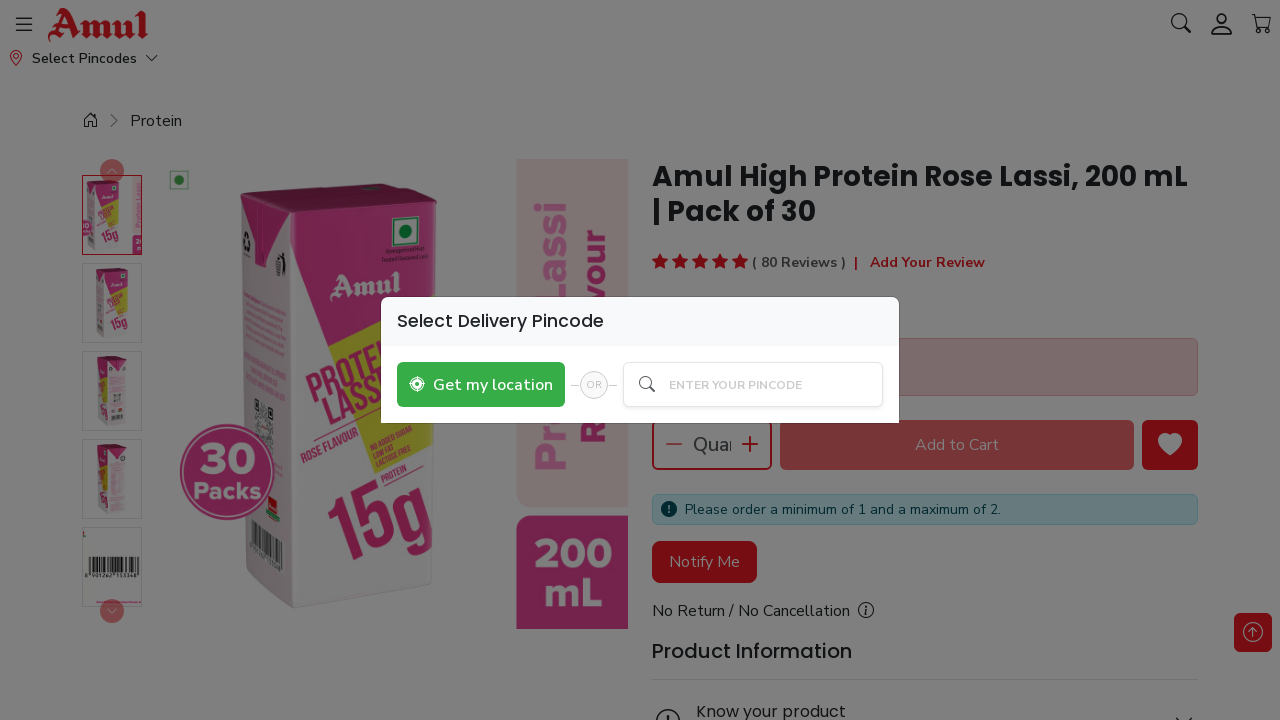

Checked if Add to Cart button is disabled
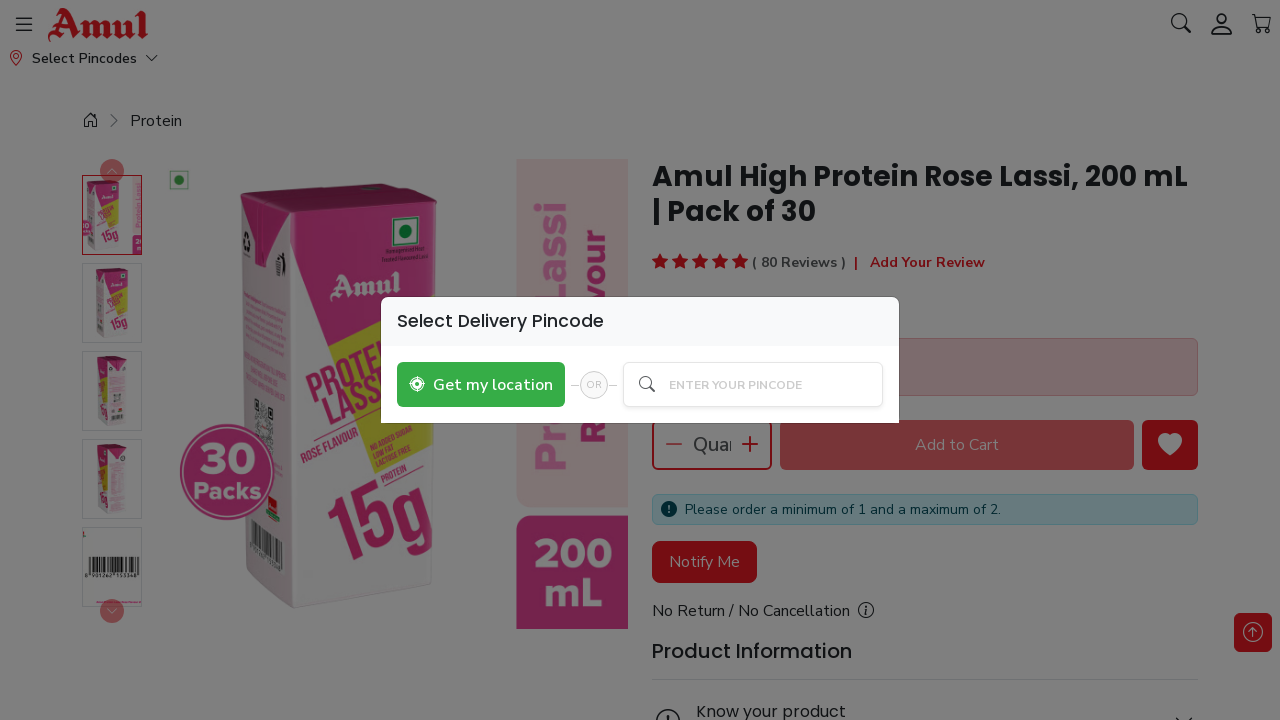

Checked for 'Notify Me' button presence
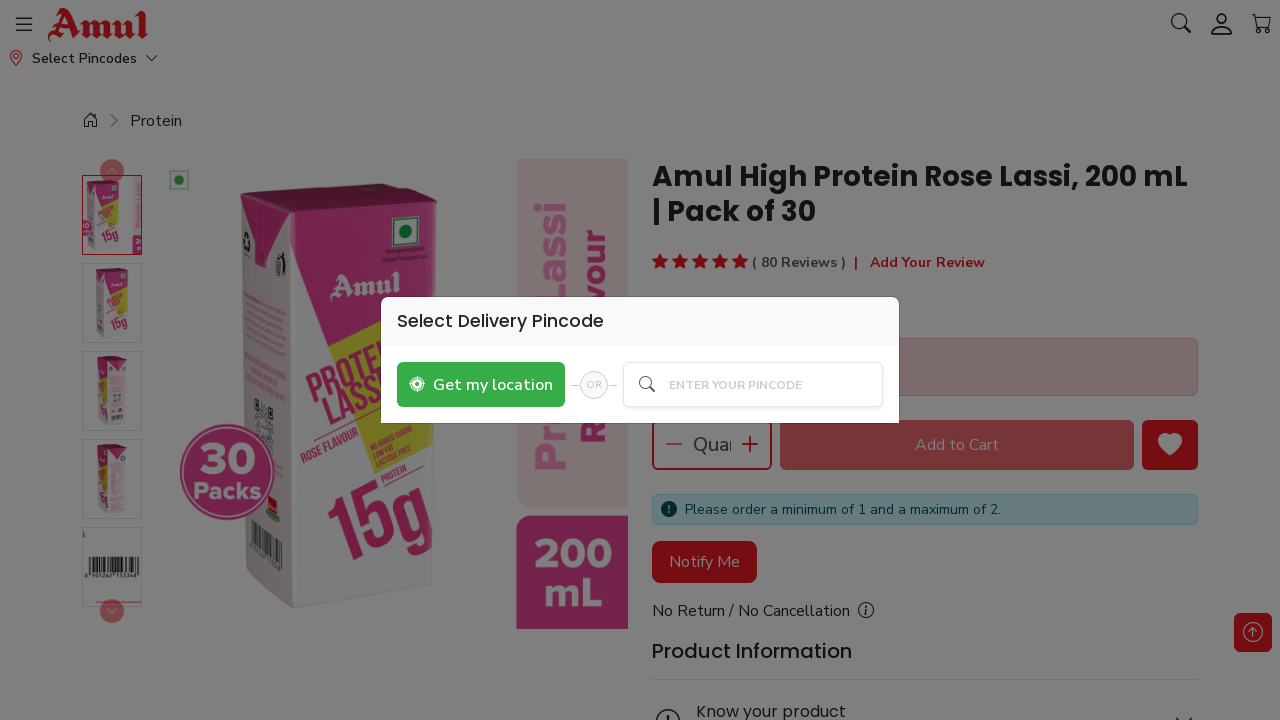

Checked for enabled 'Add to Cart' button (in-stock indicator)
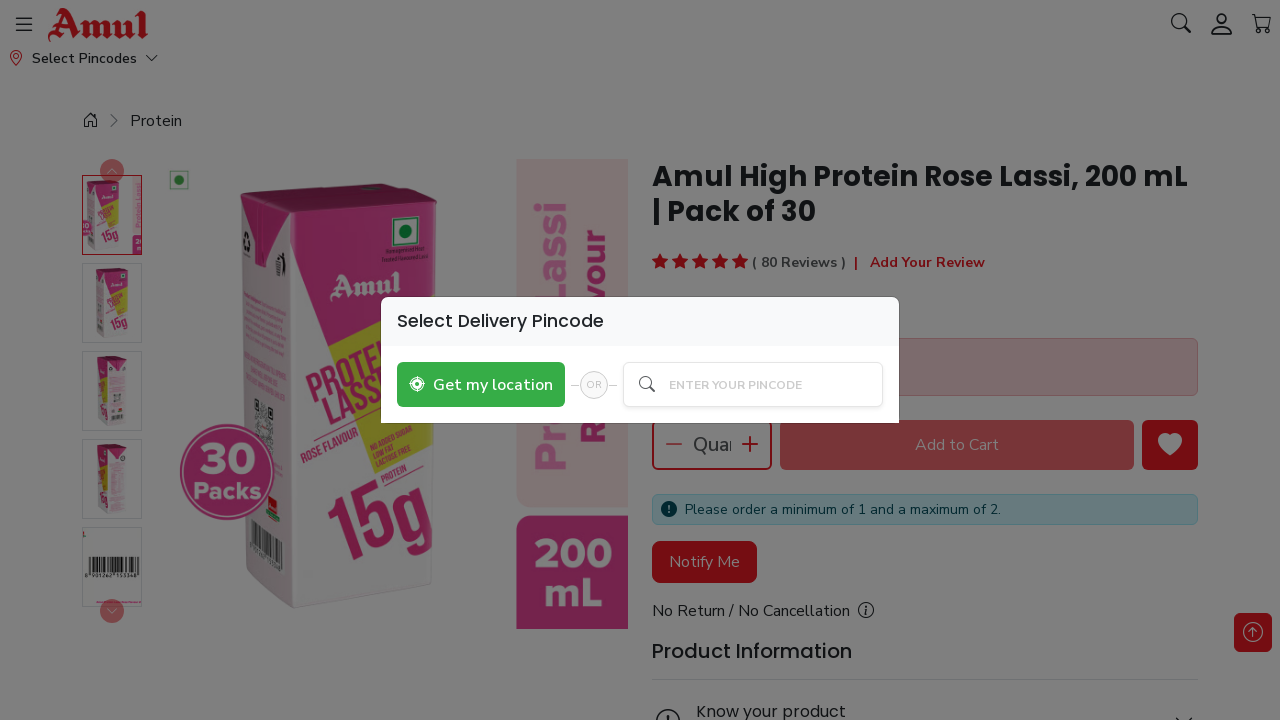

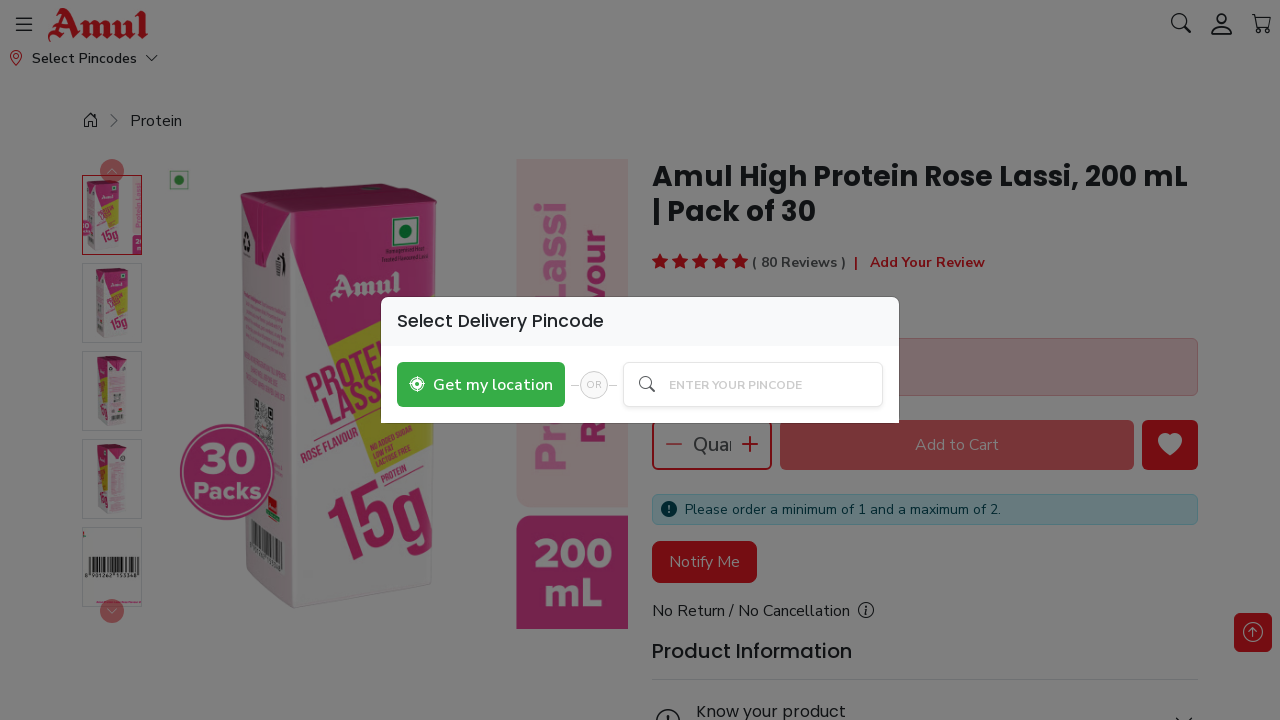